Tests deleting a todo item by clicking the destroy button and verifying the list is empty

Starting URL: https://todomvc.com/examples/react/dist/

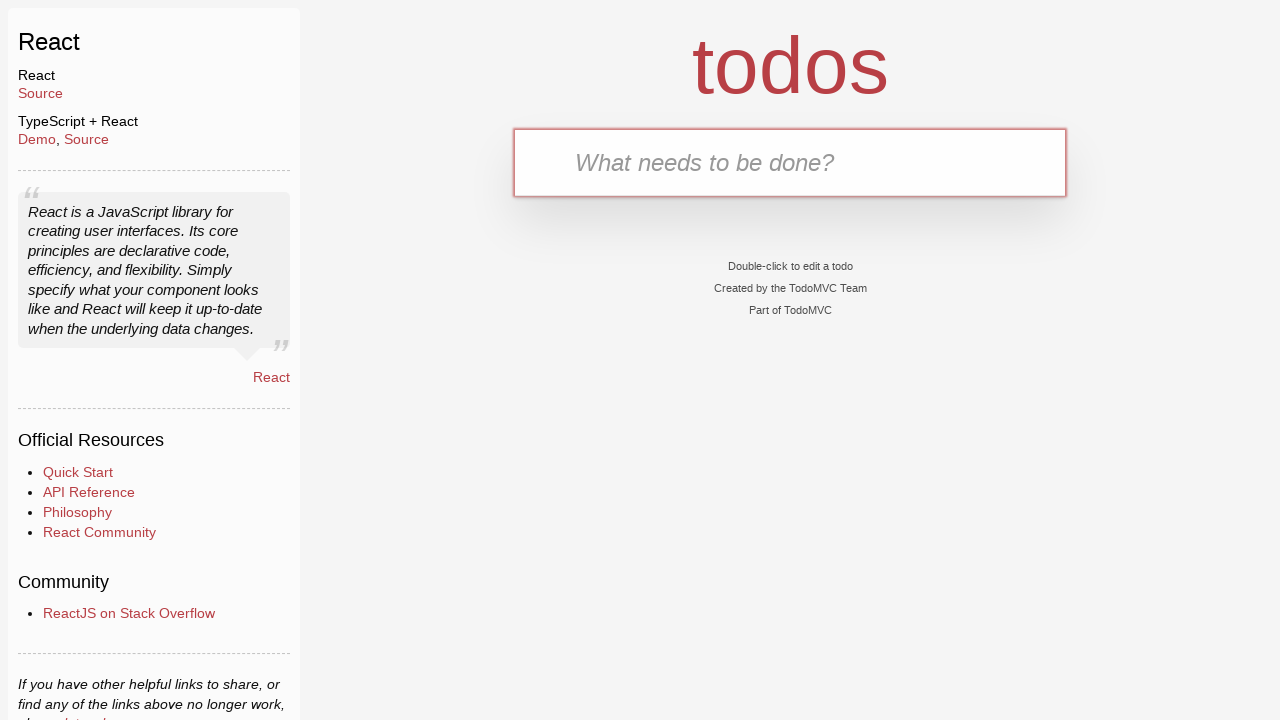

Filled new todo input with 'Buy Milk' on .new-todo
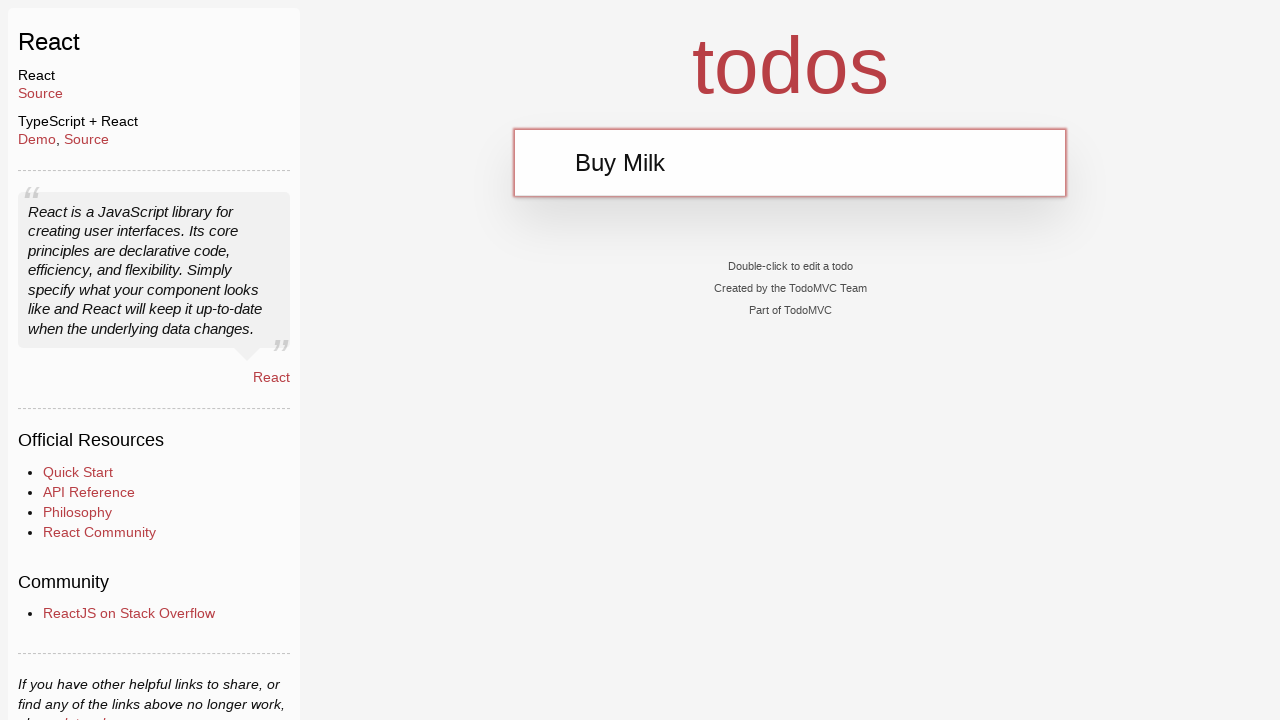

Pressed Enter to add the todo item on .new-todo
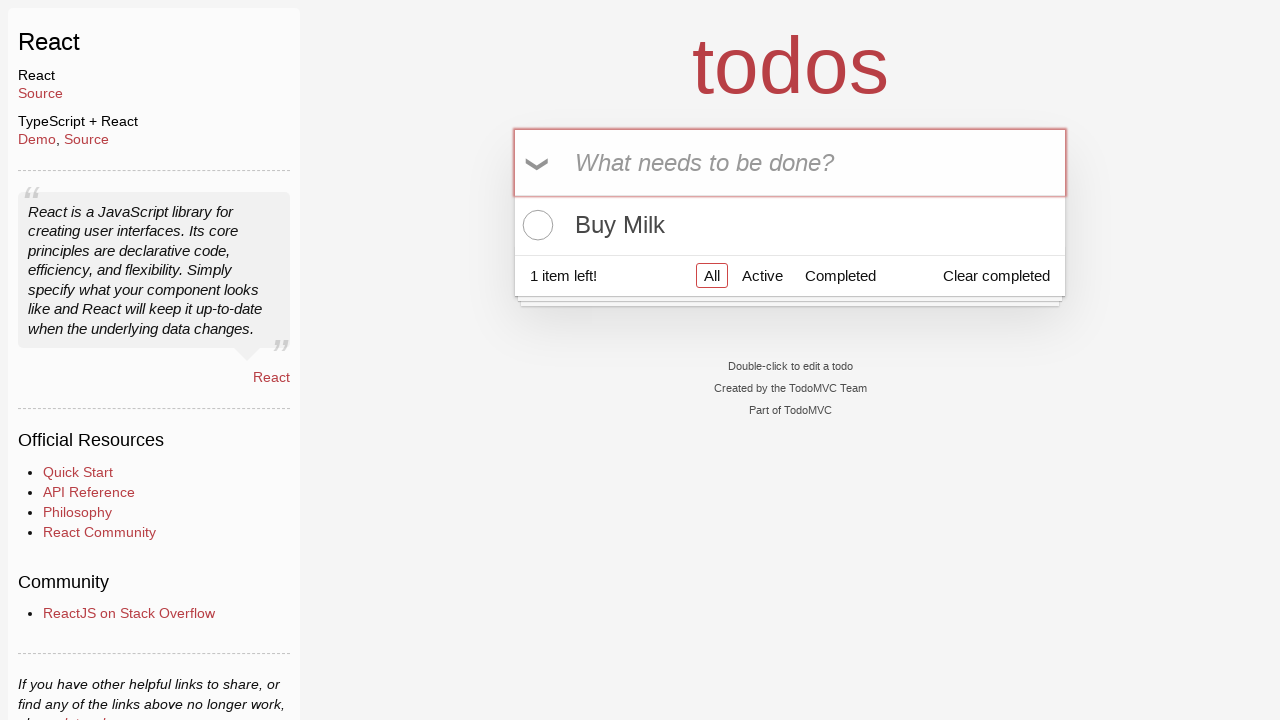

Todo item appeared in the list
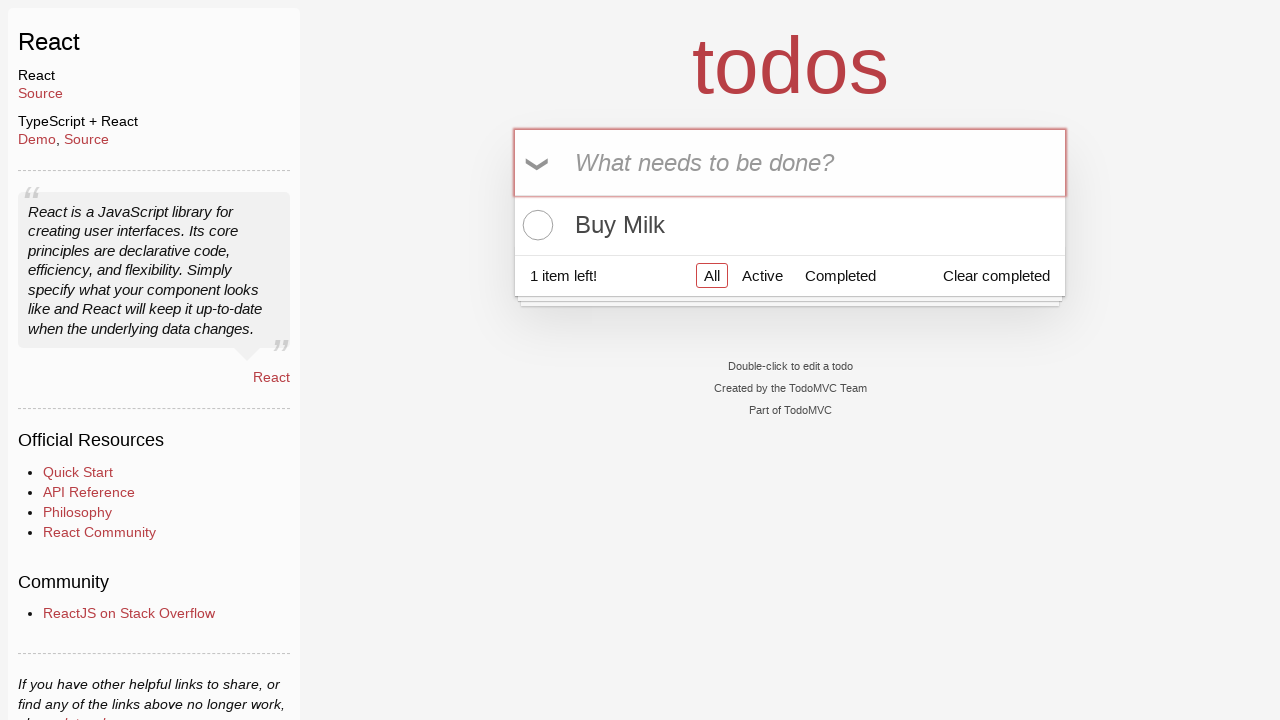

Hovered over the todo item to reveal destroy button at (790, 225) on .todo-list li
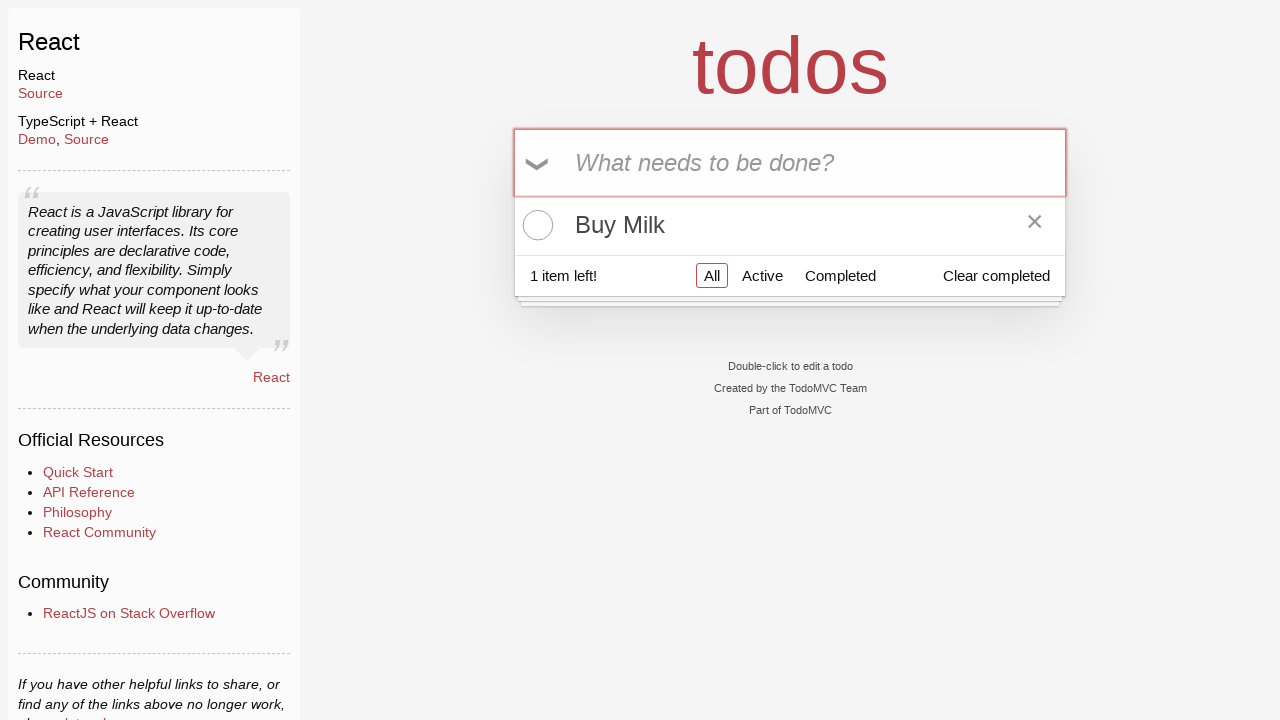

Clicked the destroy button to delete the todo item
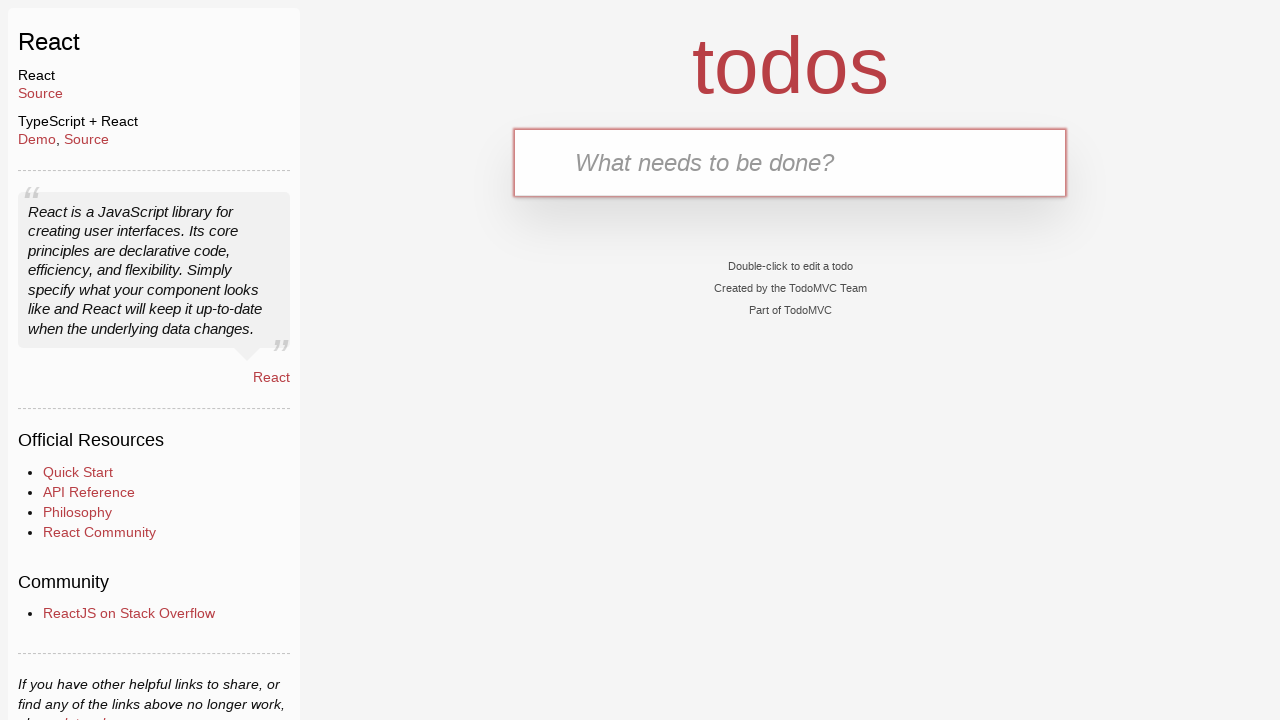

Verified that the todo list is empty after deletion
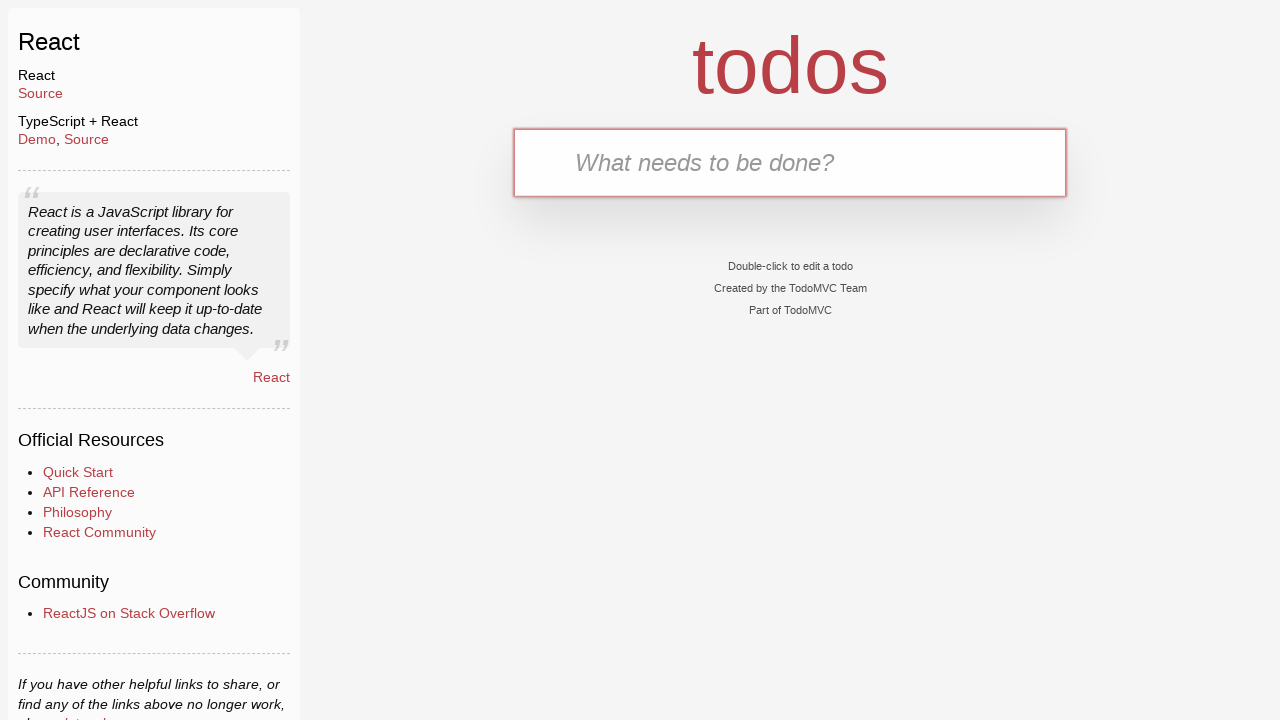

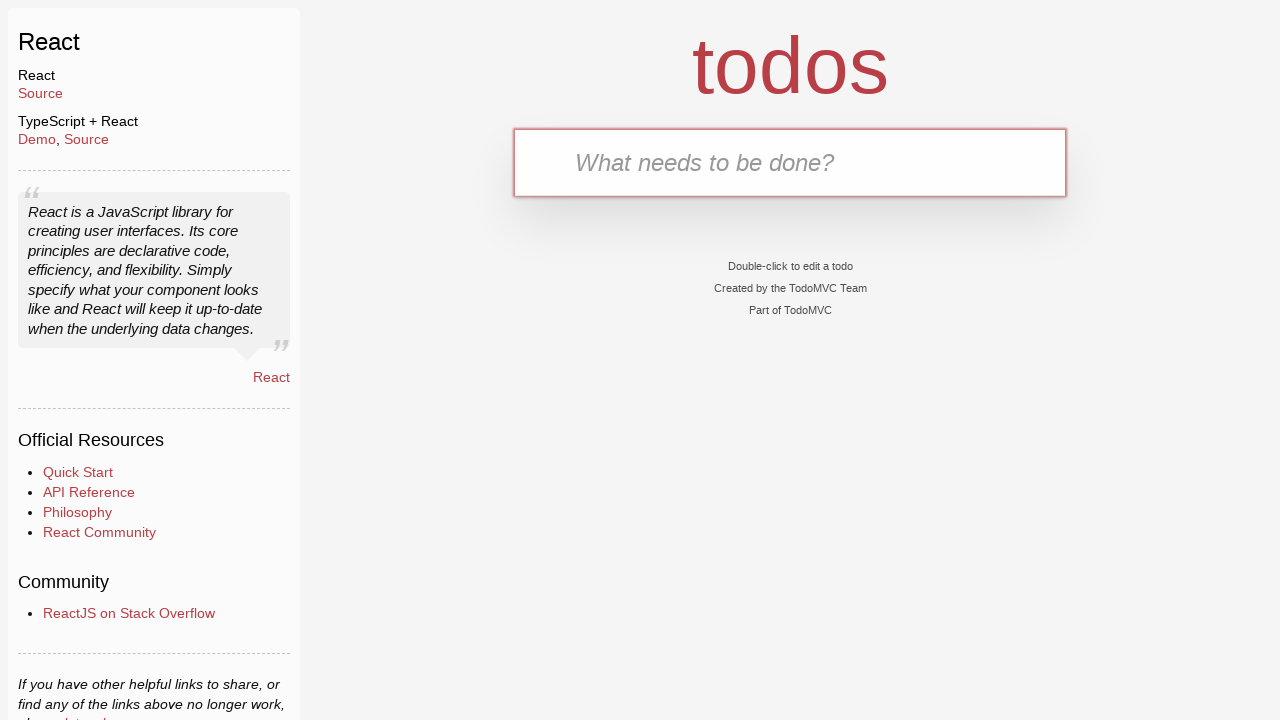